Tests a registration form by filling in all fields with randomly generated data (first name, last name, username, email, password, phone, gender, date of birth, department, job title, programming language) and submitting the form.

Starting URL: https://practice.cydeo.com/registration_form

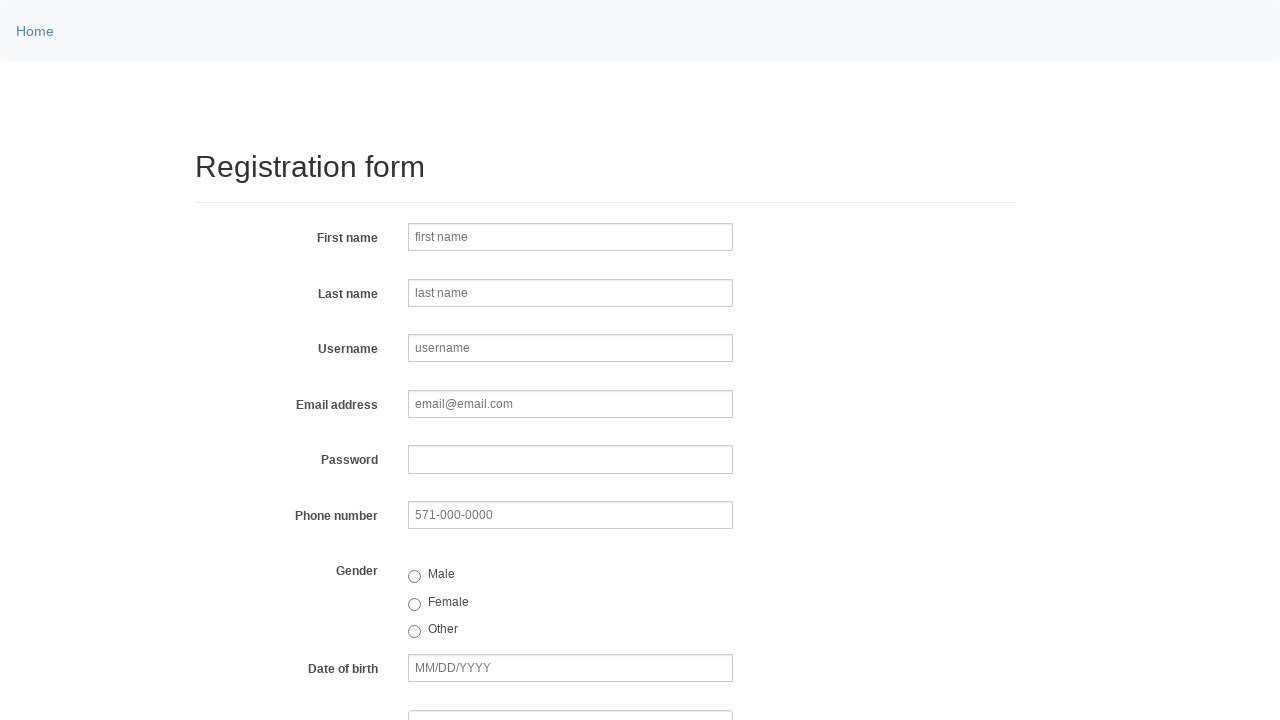

Filled first name field with 'Marcus' on input[name='firstname']
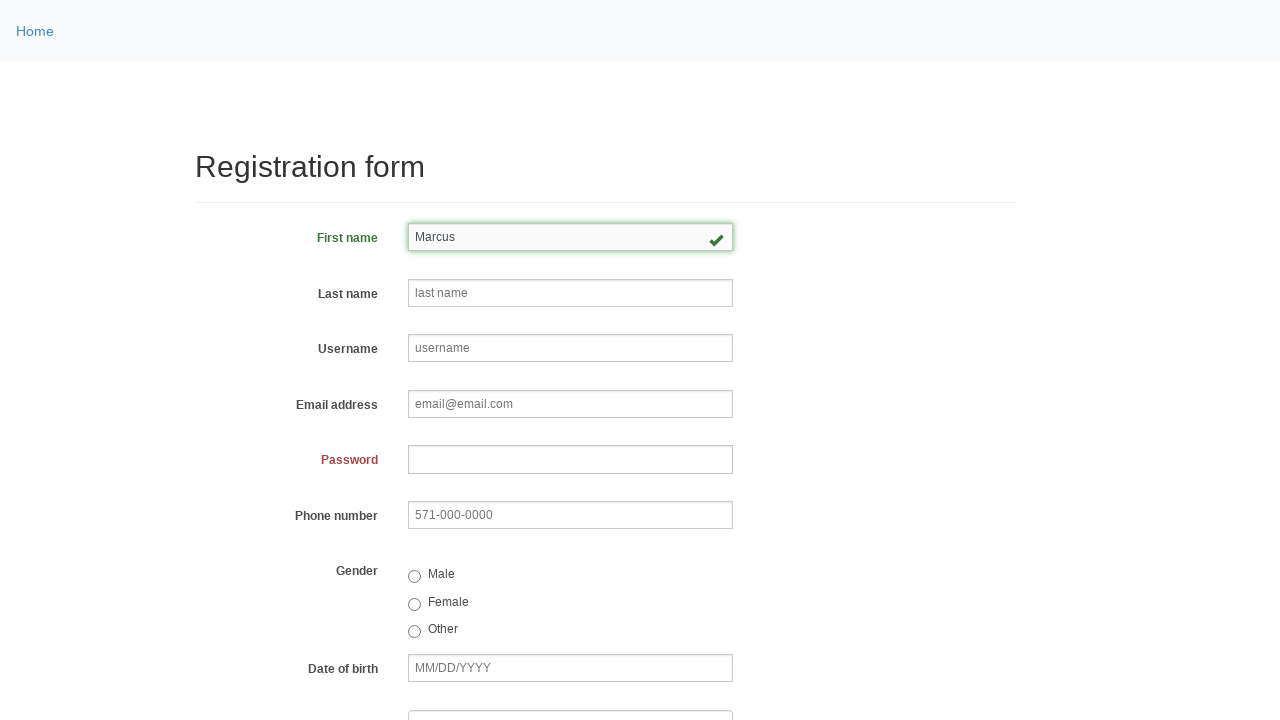

Filled last name field with 'Thompson' on input[name='lastname']
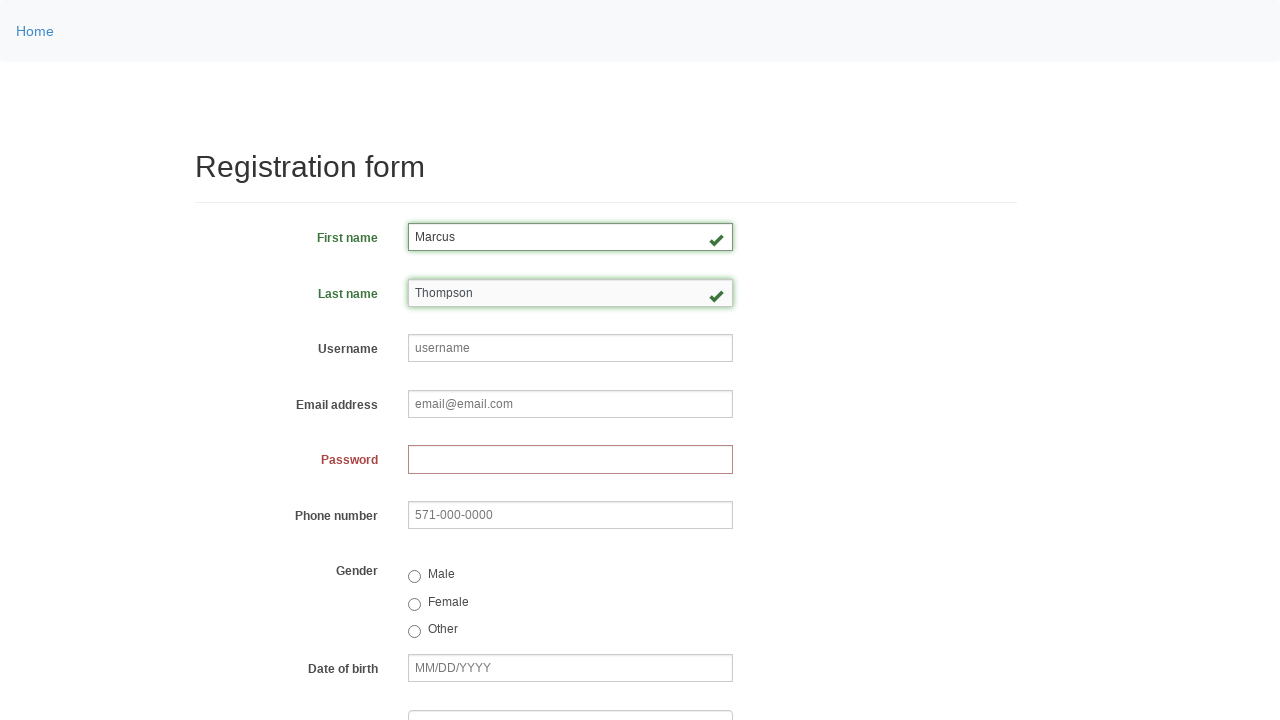

Filled username field with '47xy8ab3c5d6e7f8g91234wxyz' on input[name='username']
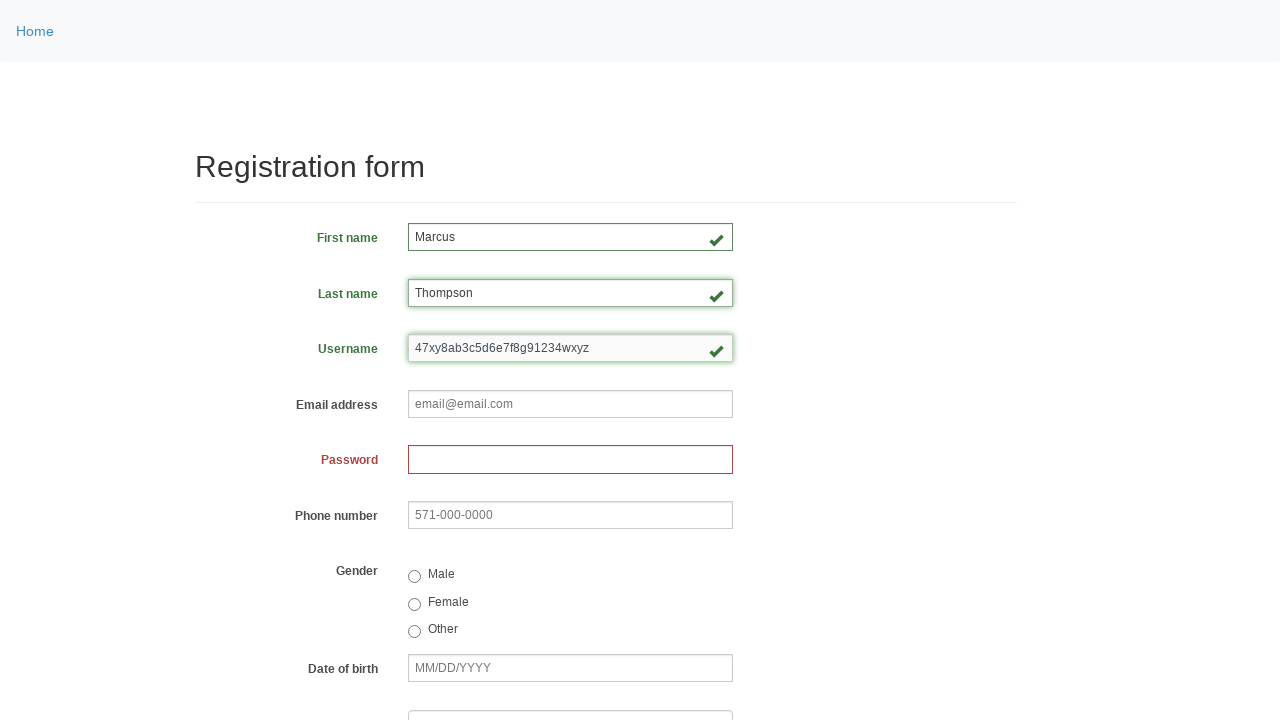

Filled email field with 'marcus.thompson@example.com' on input[name='email']
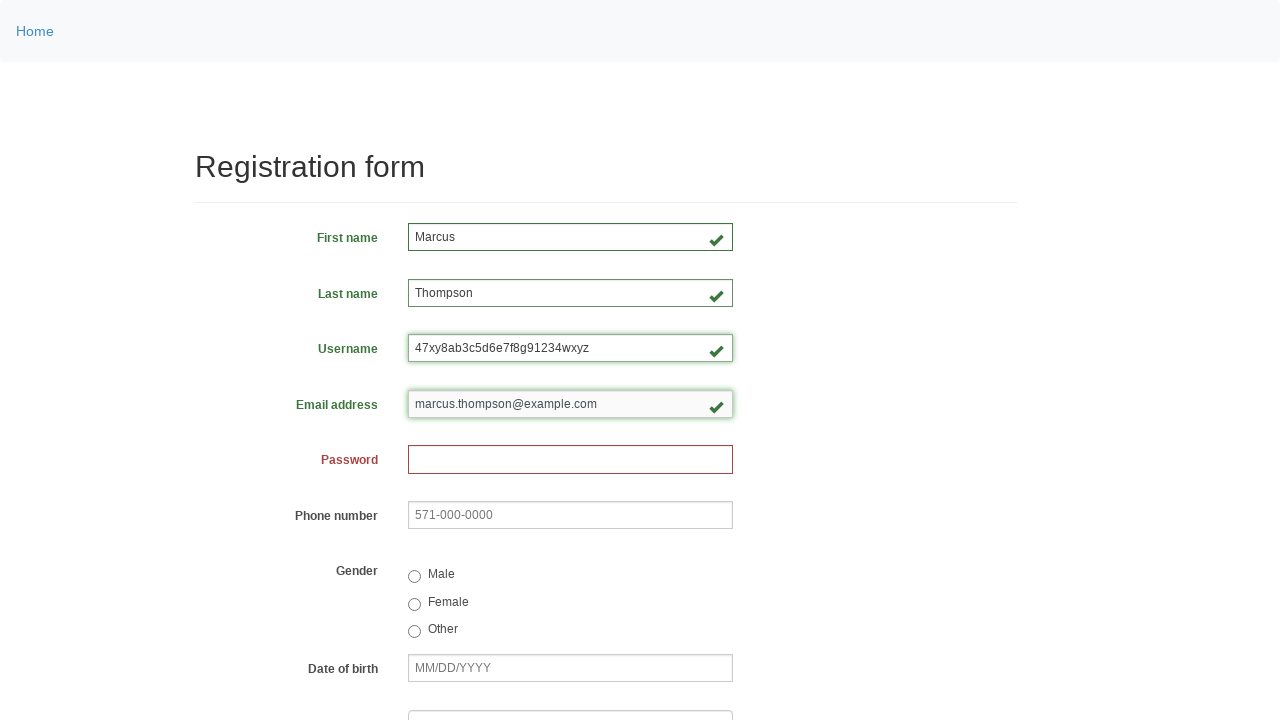

Filled password field with secure password on input[name='password']
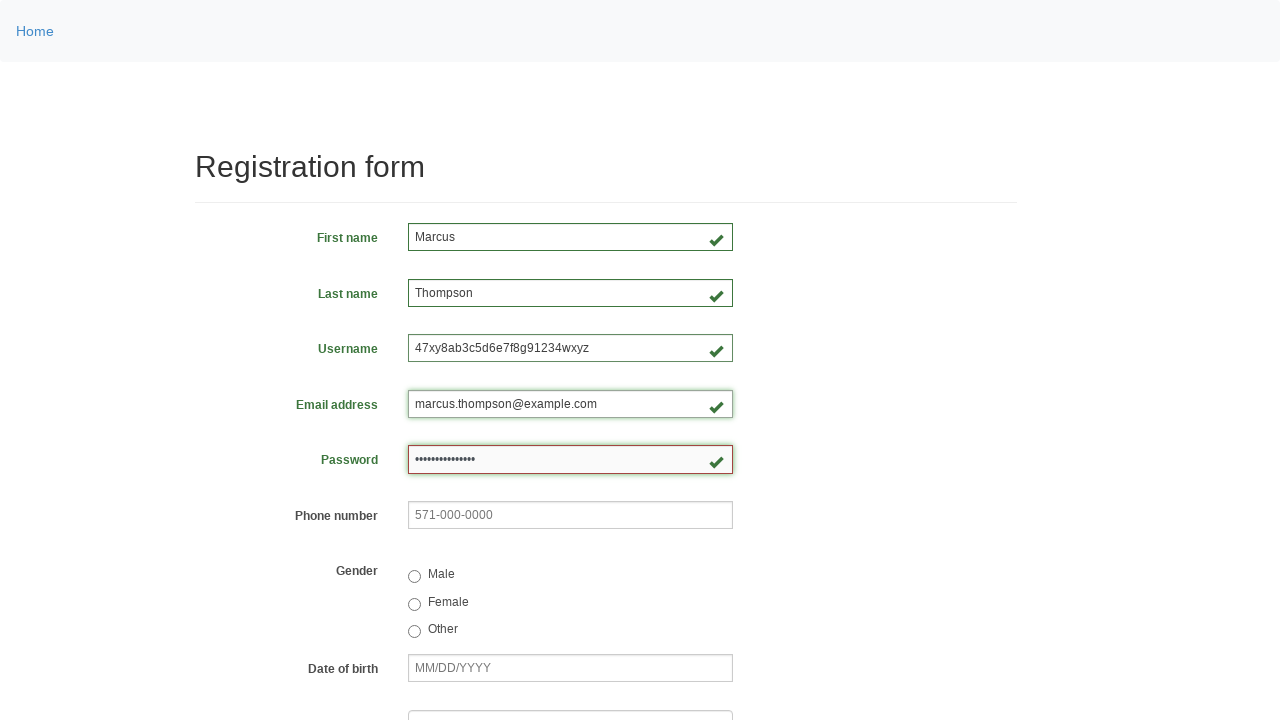

Filled phone number field with '571-234-8967' on input[name='phone']
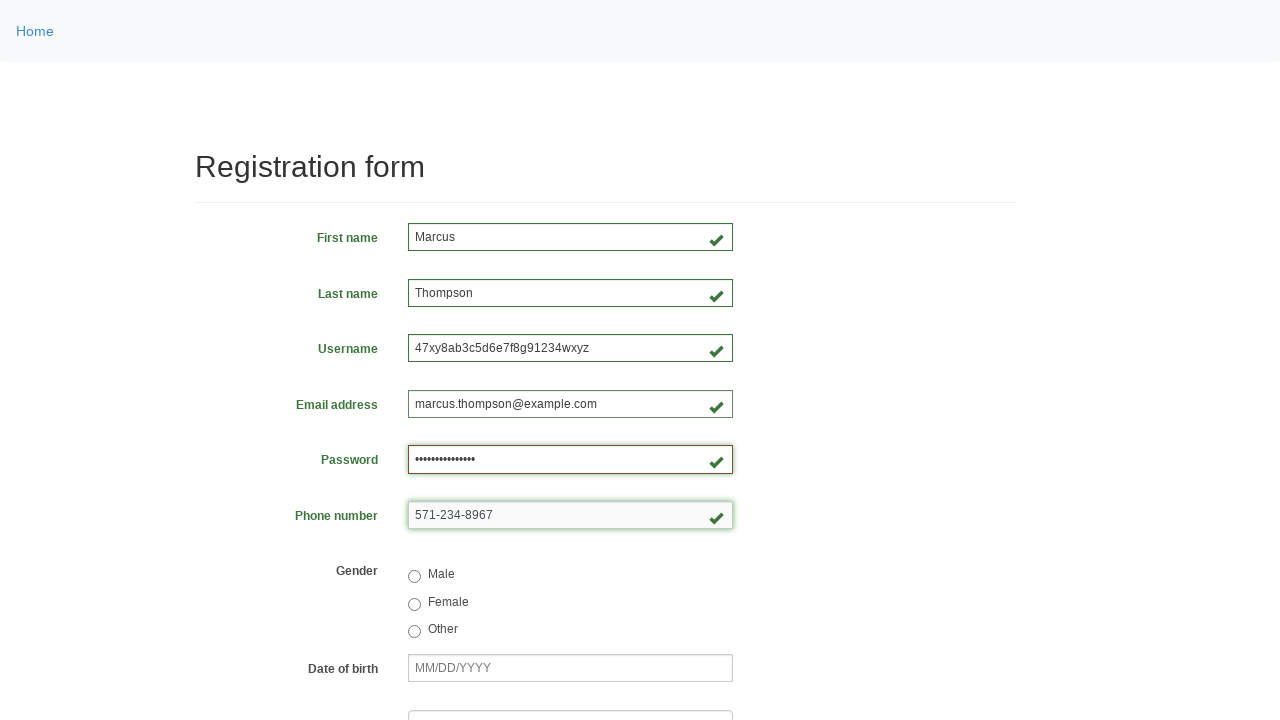

Selected 'other' gender radio button at (414, 632) on input[value='other']
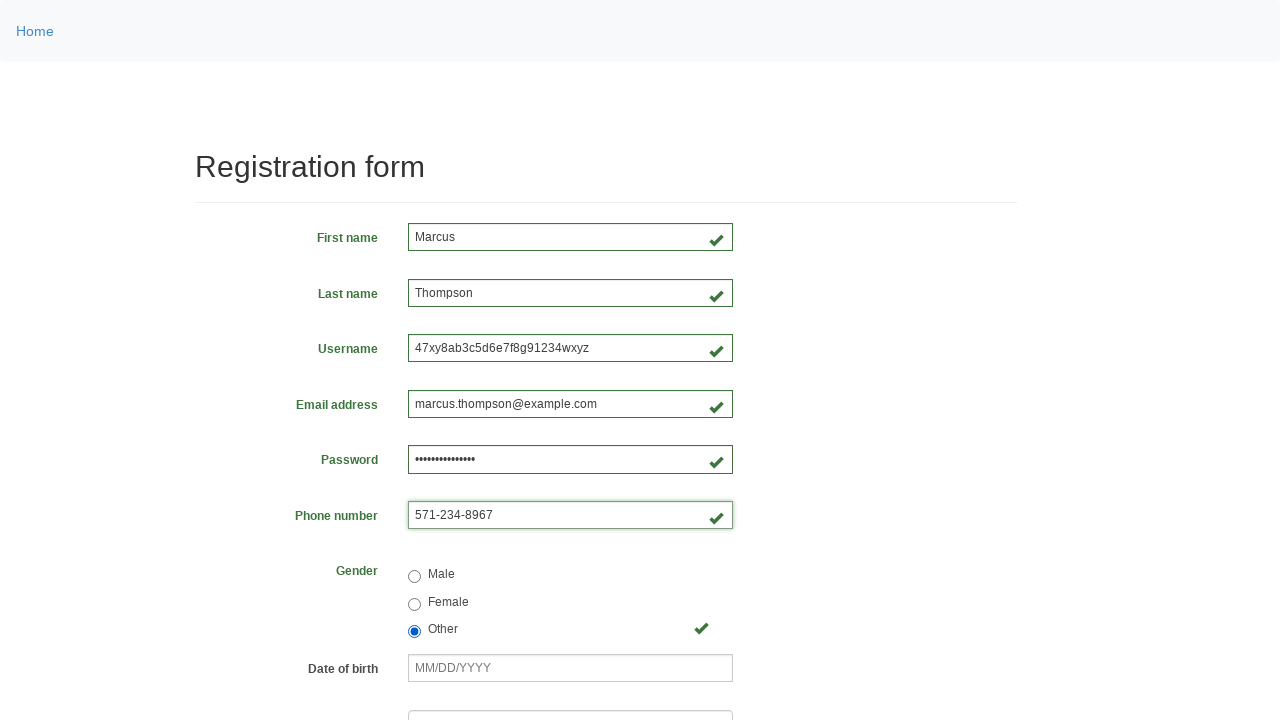

Filled date of birth field with '03/15/1992' on input[name='birthday']
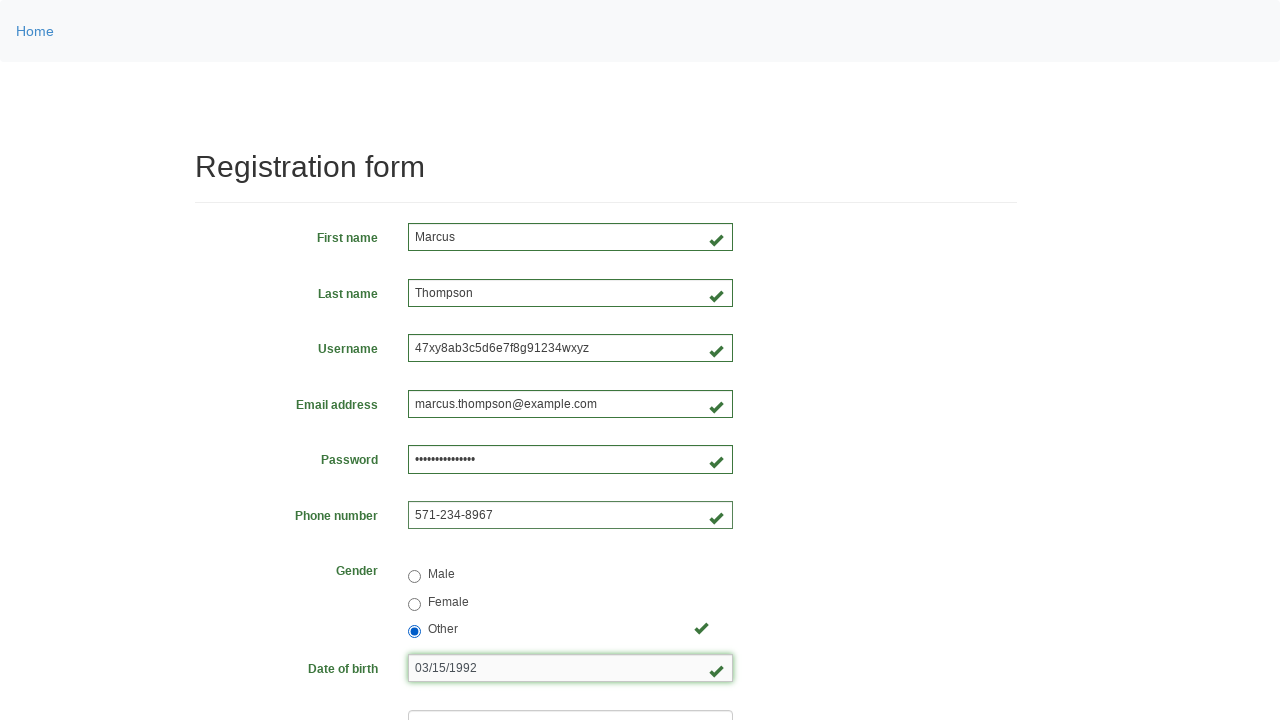

Selected department 'MCR' from dropdown on select[name='department']
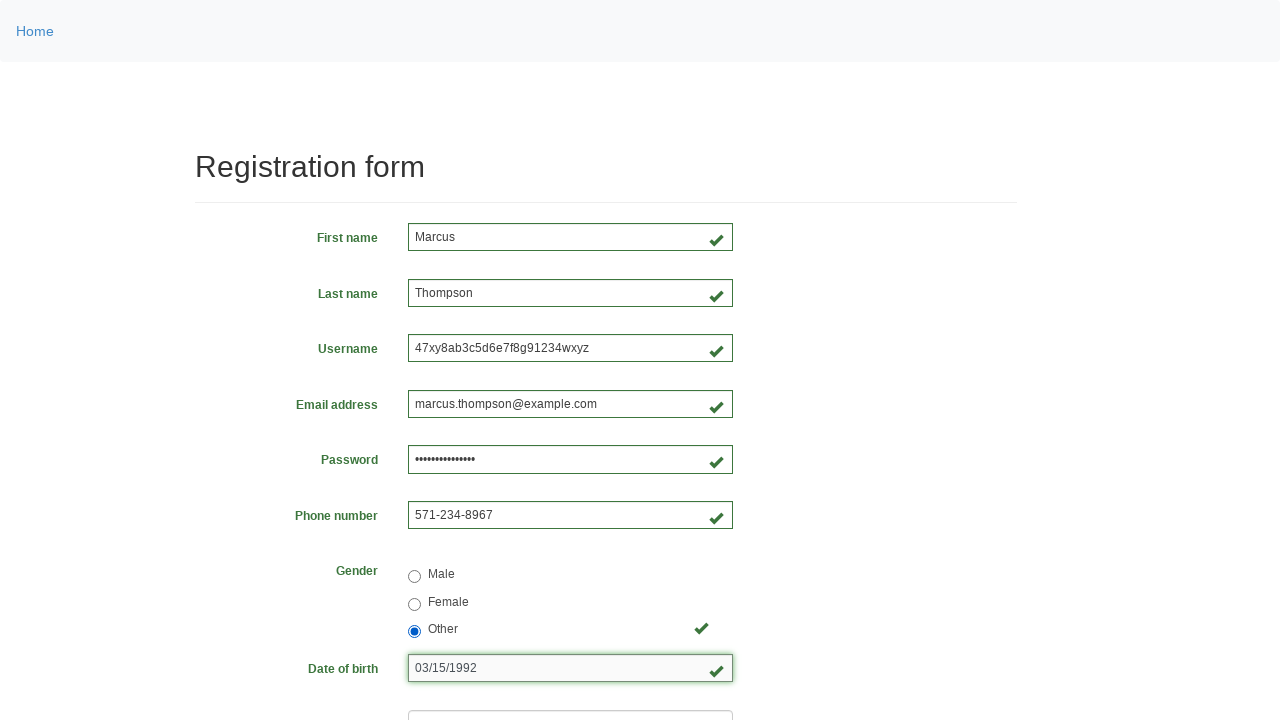

Selected job title at index 1 from dropdown on select[name='job_title']
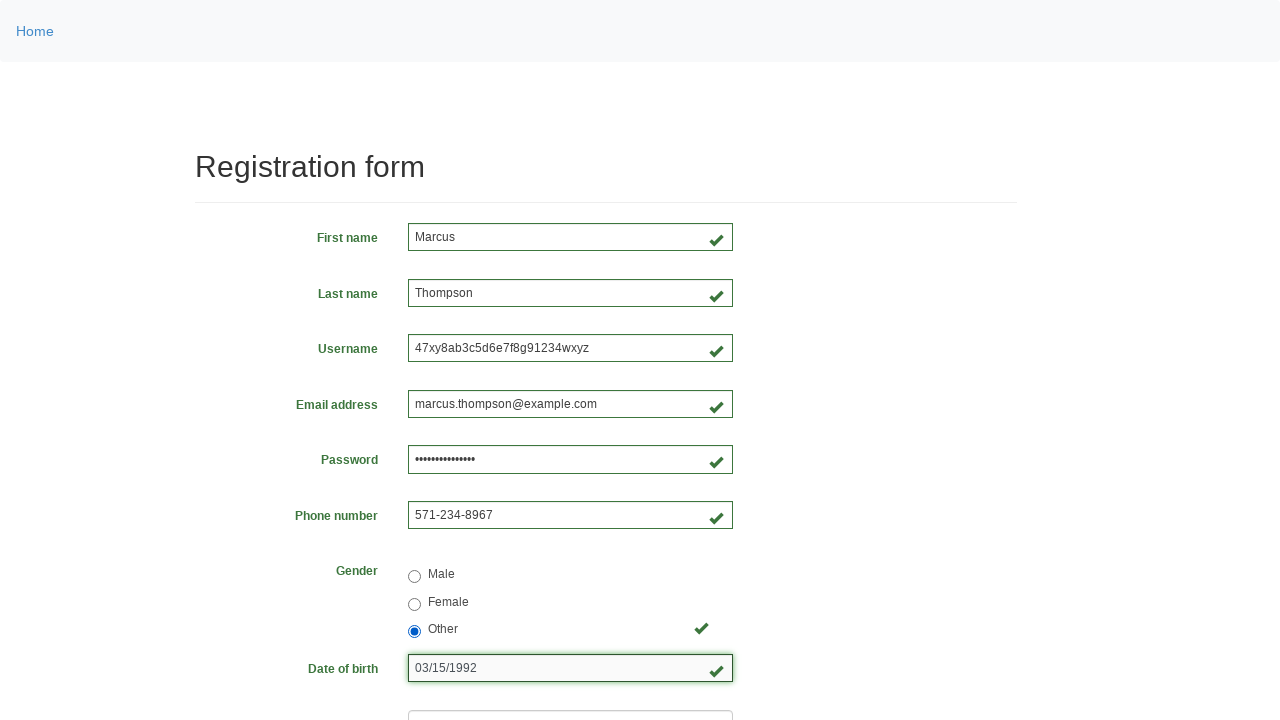

Selected Java programming language checkbox at (465, 468) on input[value='java']
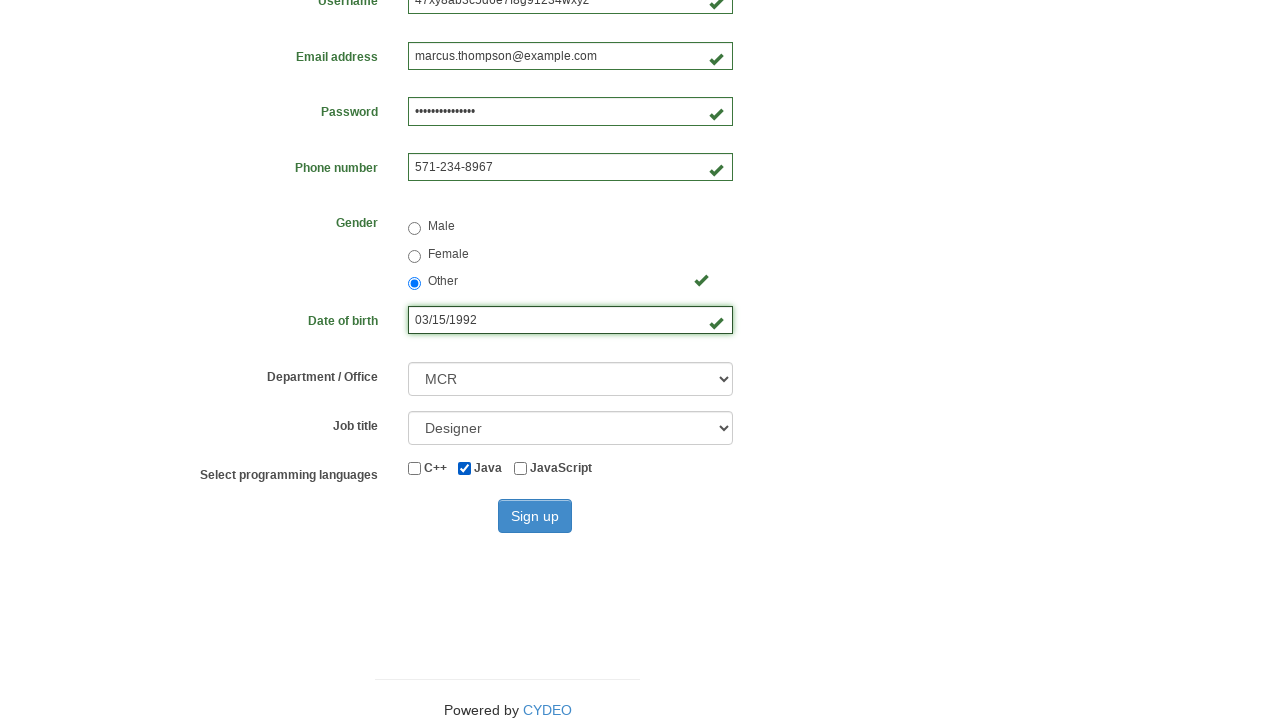

Clicked sign up button to submit registration form at (535, 516) on #wooden_spoon
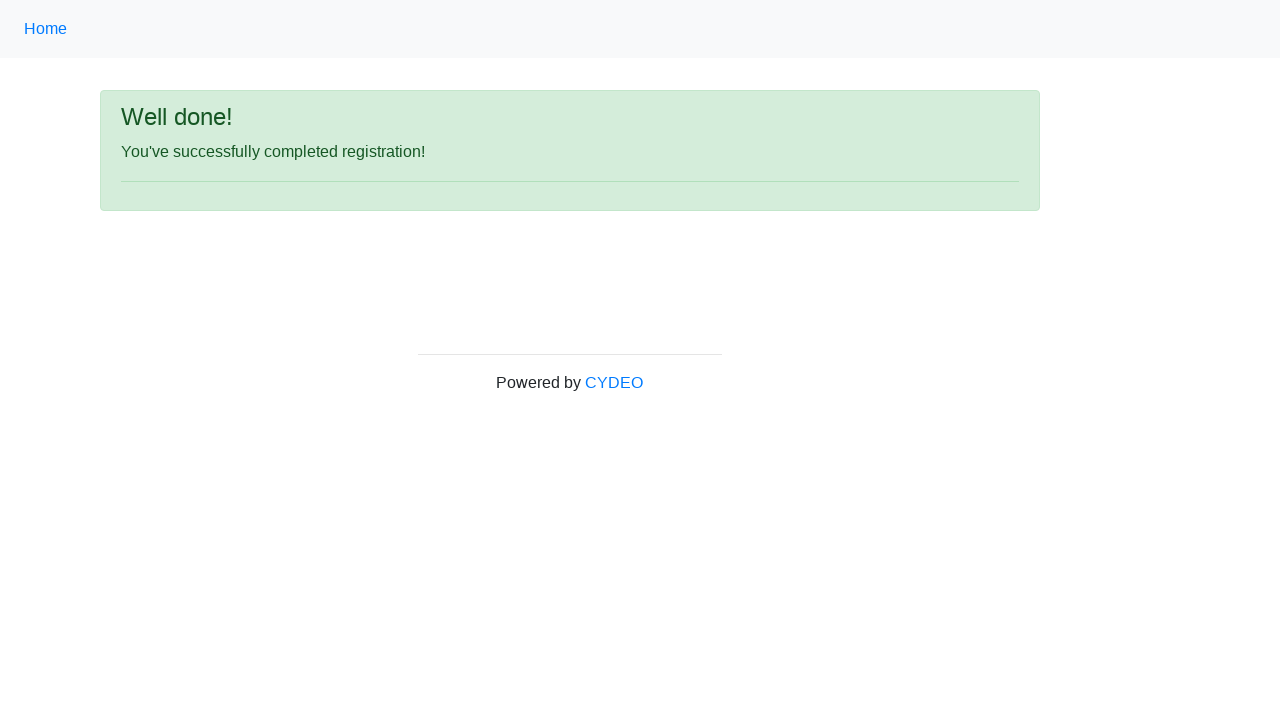

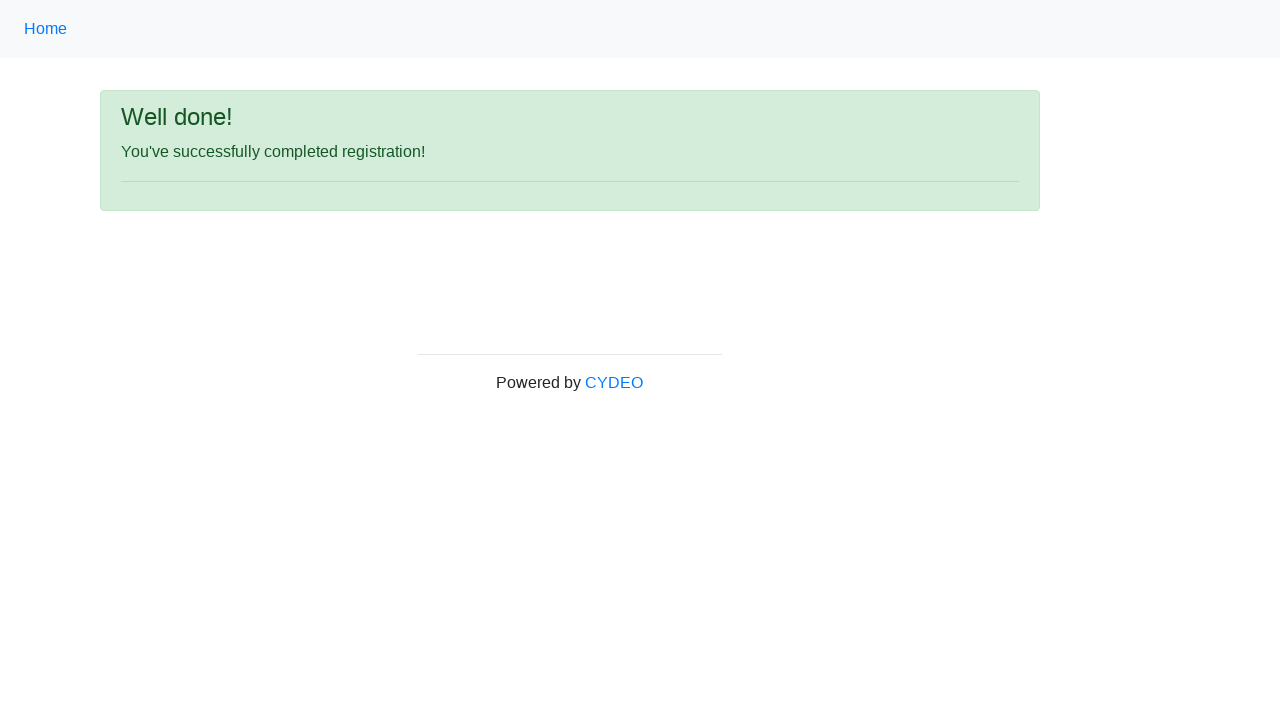